Opens the OrangeHRM demo site and maximizes the browser window to verify the page loads correctly.

Starting URL: https://opensource-demo.orangehrmlive.com/

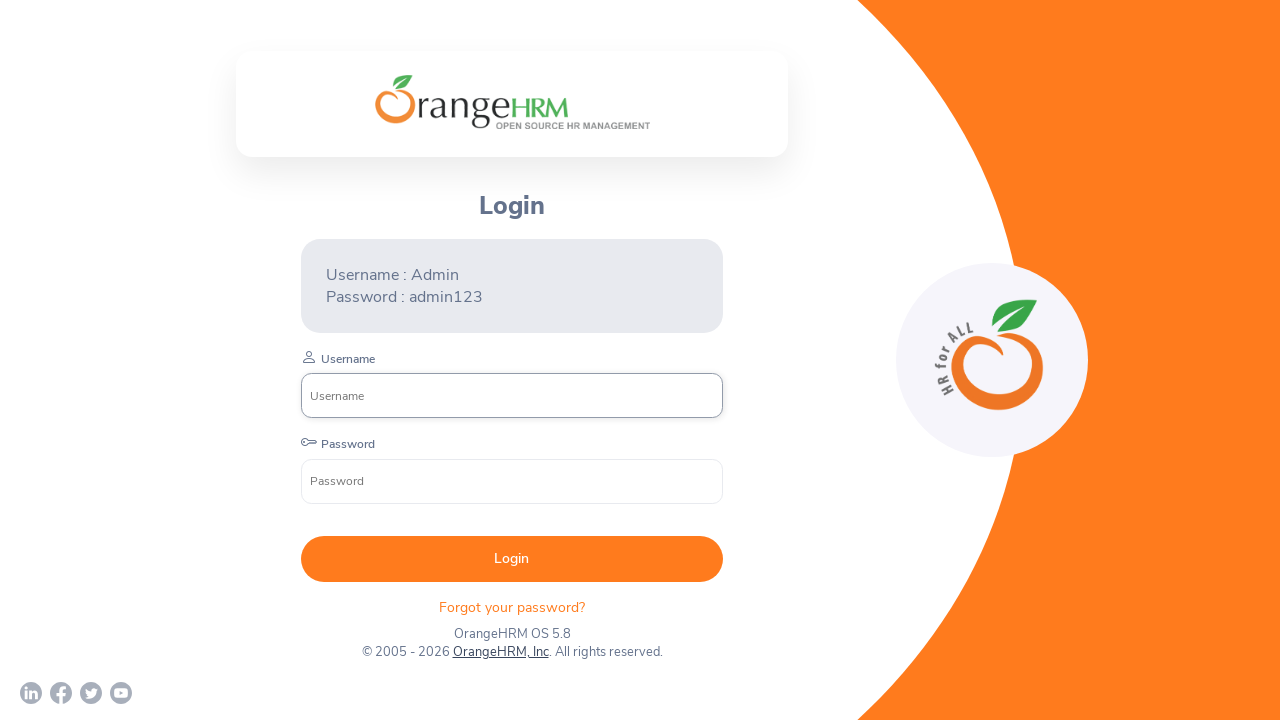

Navigated to OrangeHRM demo site
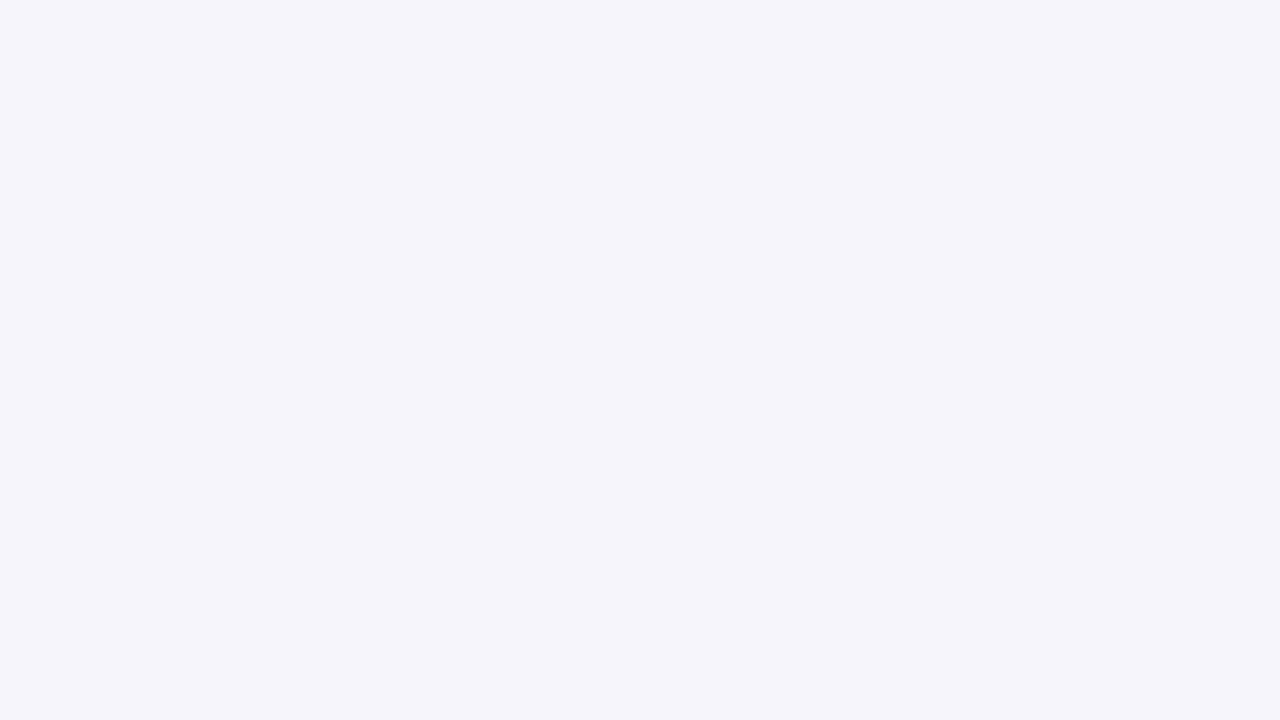

Maximized browser window to 1920x1080
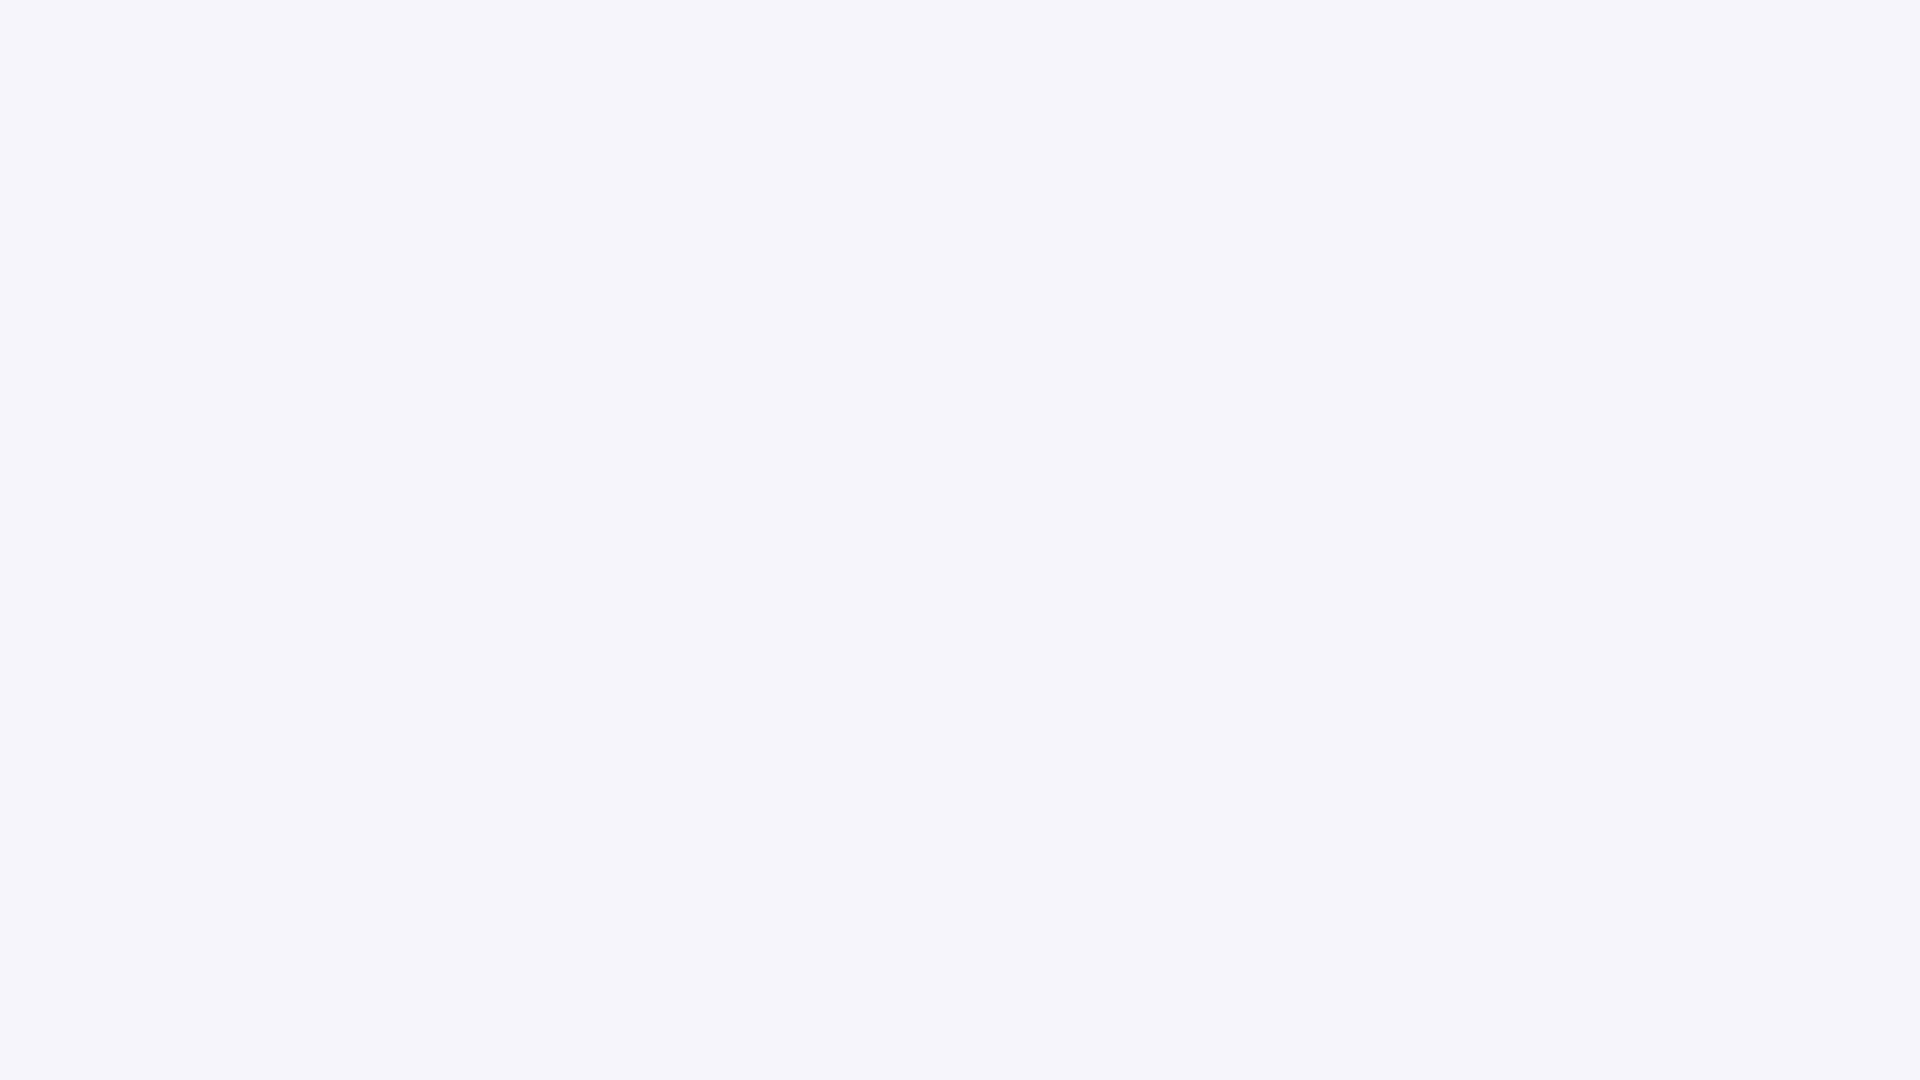

Page fully loaded and network idle
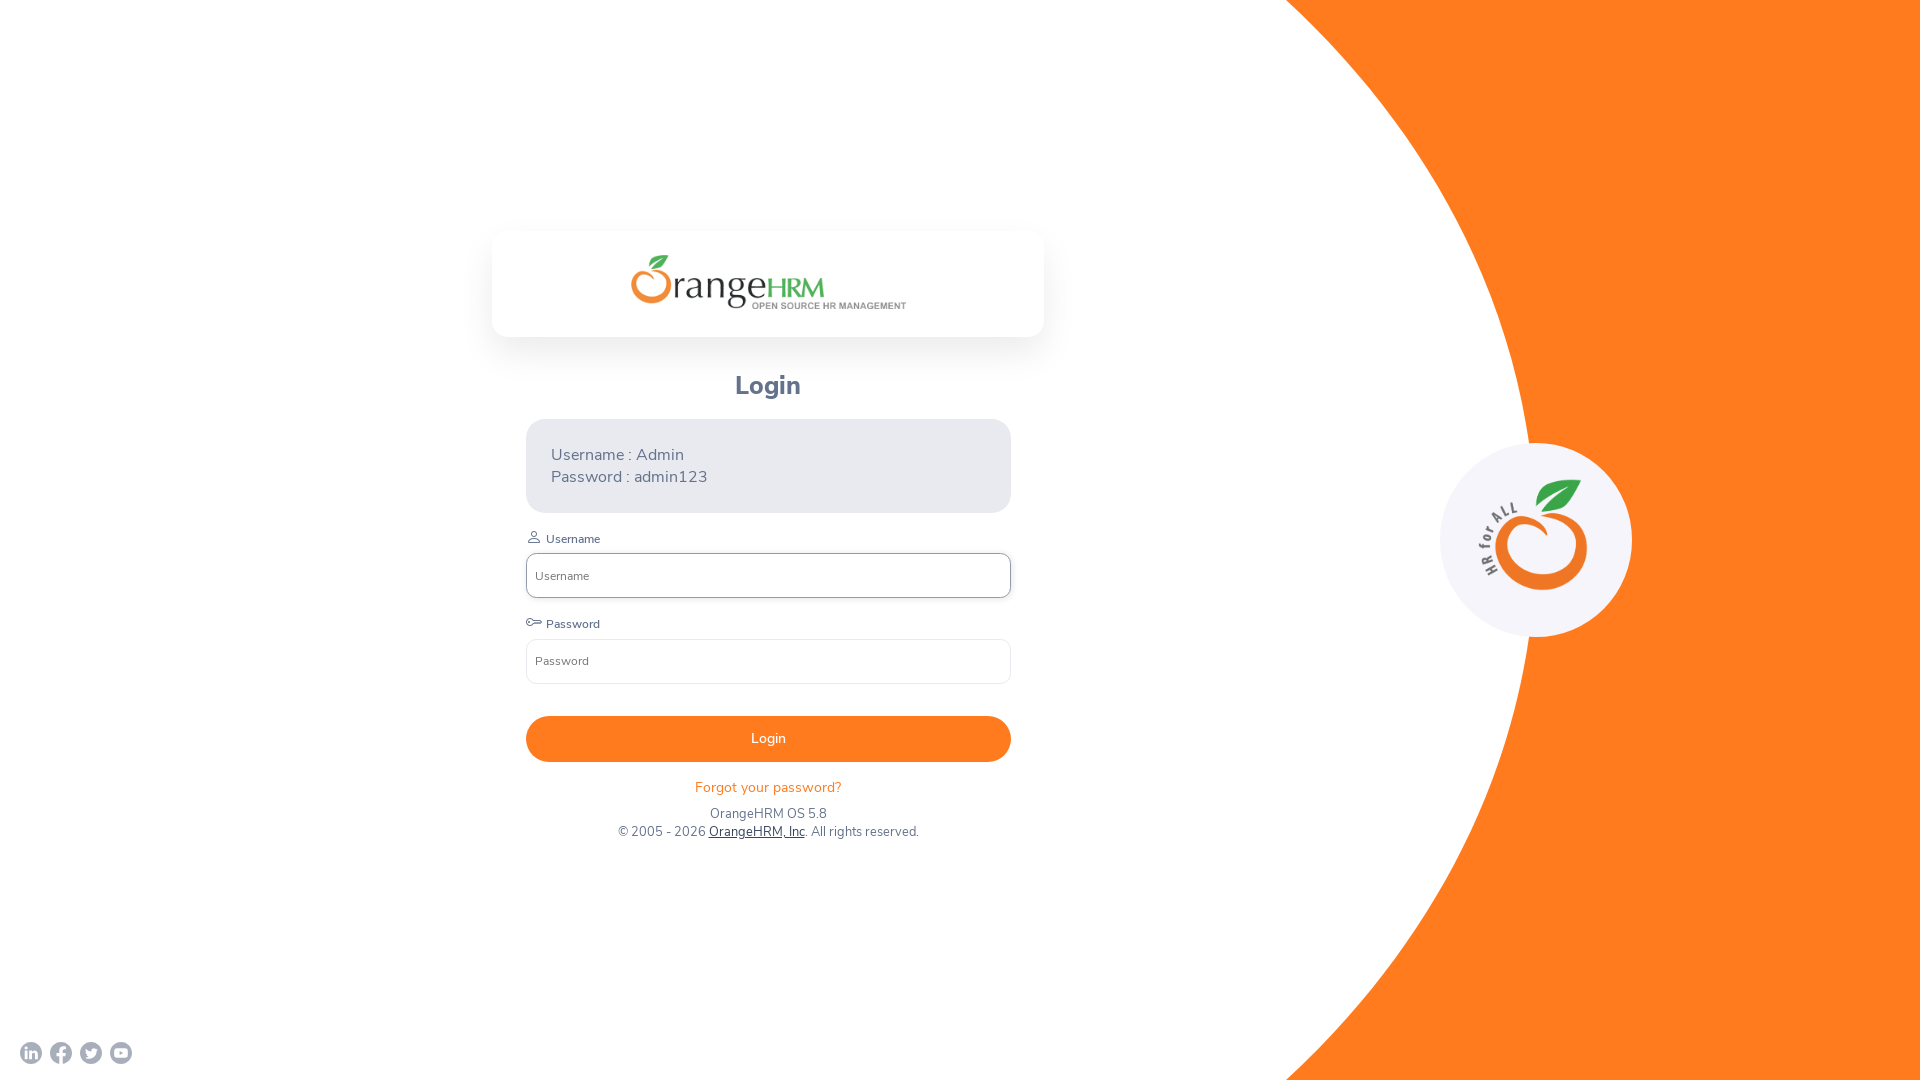

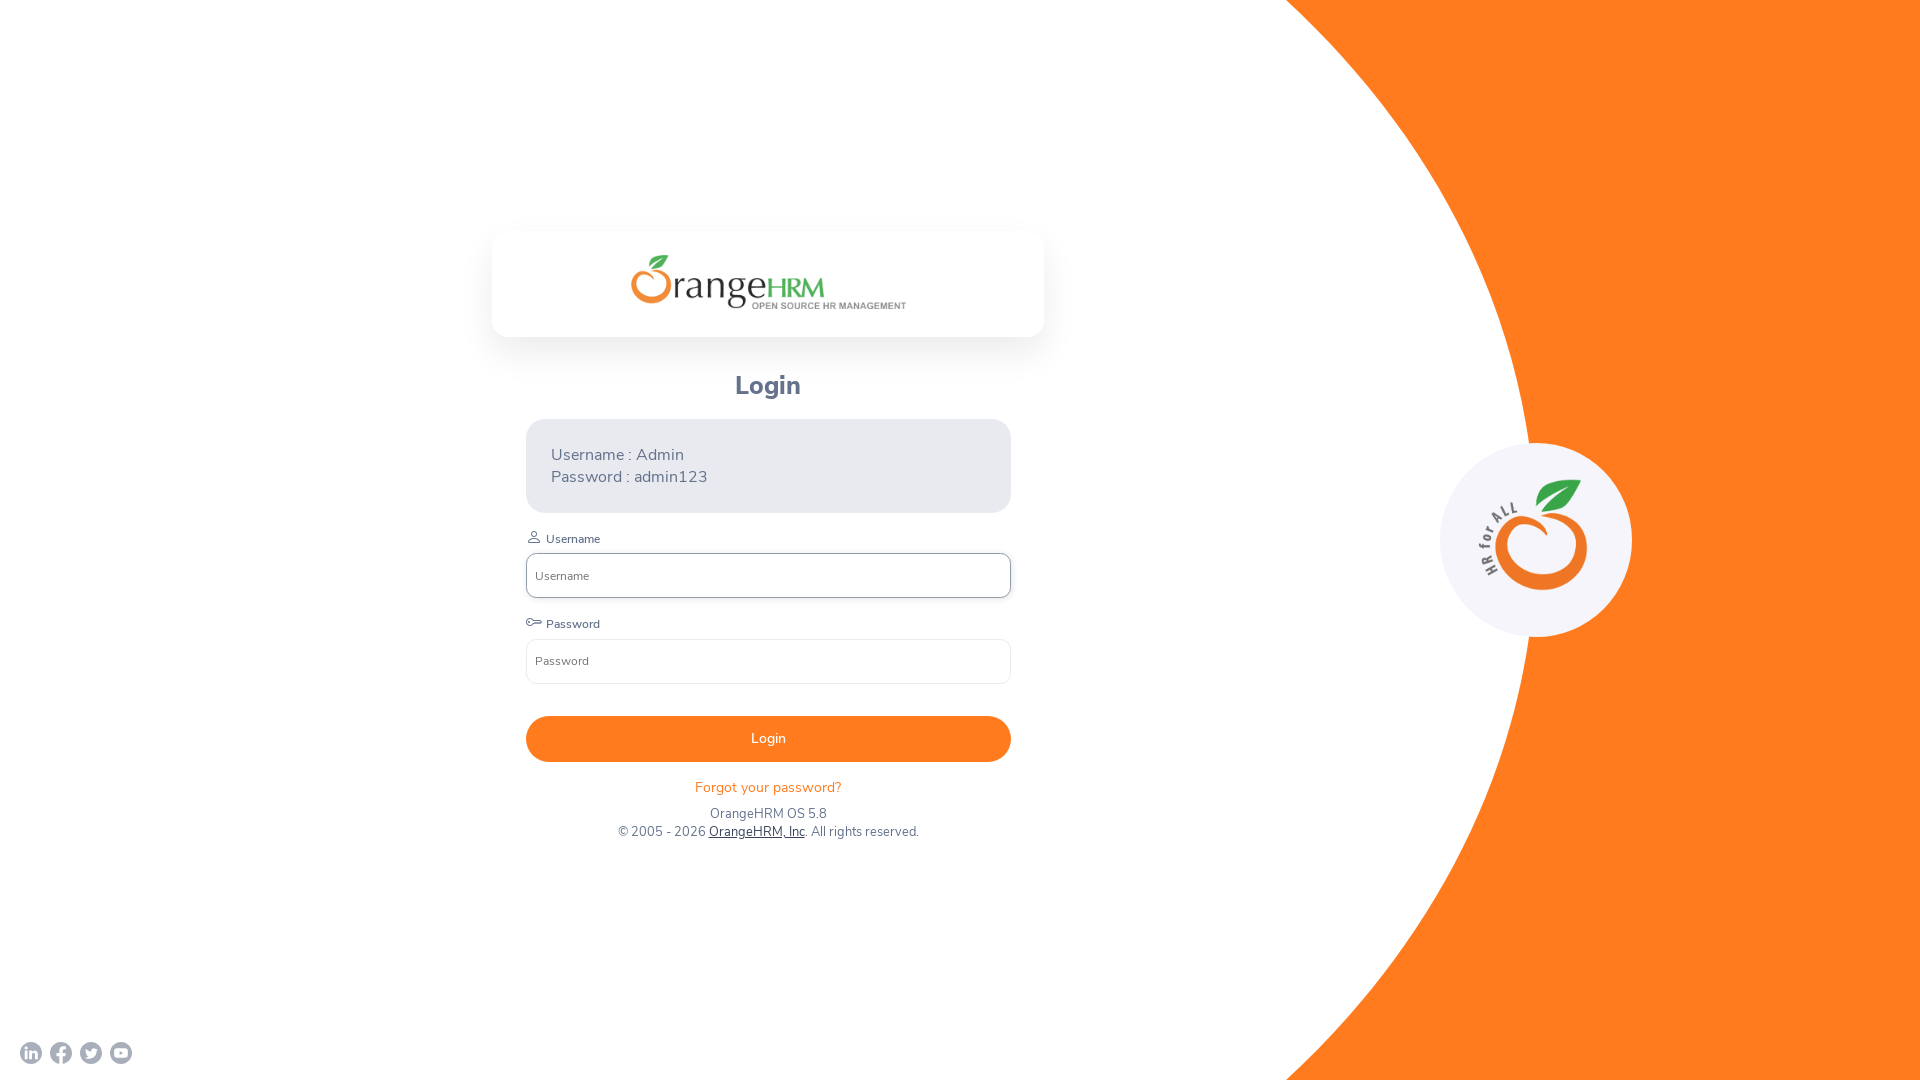